Tests registration form validation by checking various invalid input scenarios including empty fields, mismatched passwords, and invalid password formats

Starting URL: https://dsportalapp.herokuapp.com/home

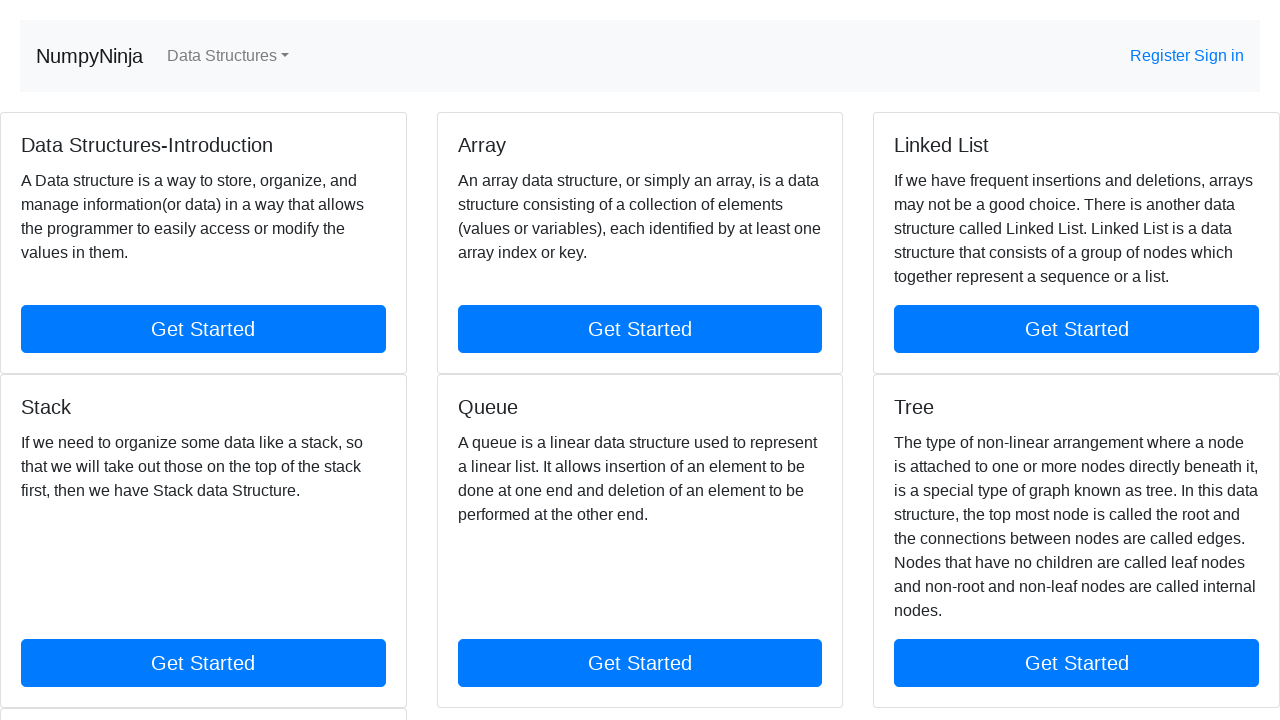

Clicked Register button on home page at (1162, 56) on xpath=//a[text()=' Register ']
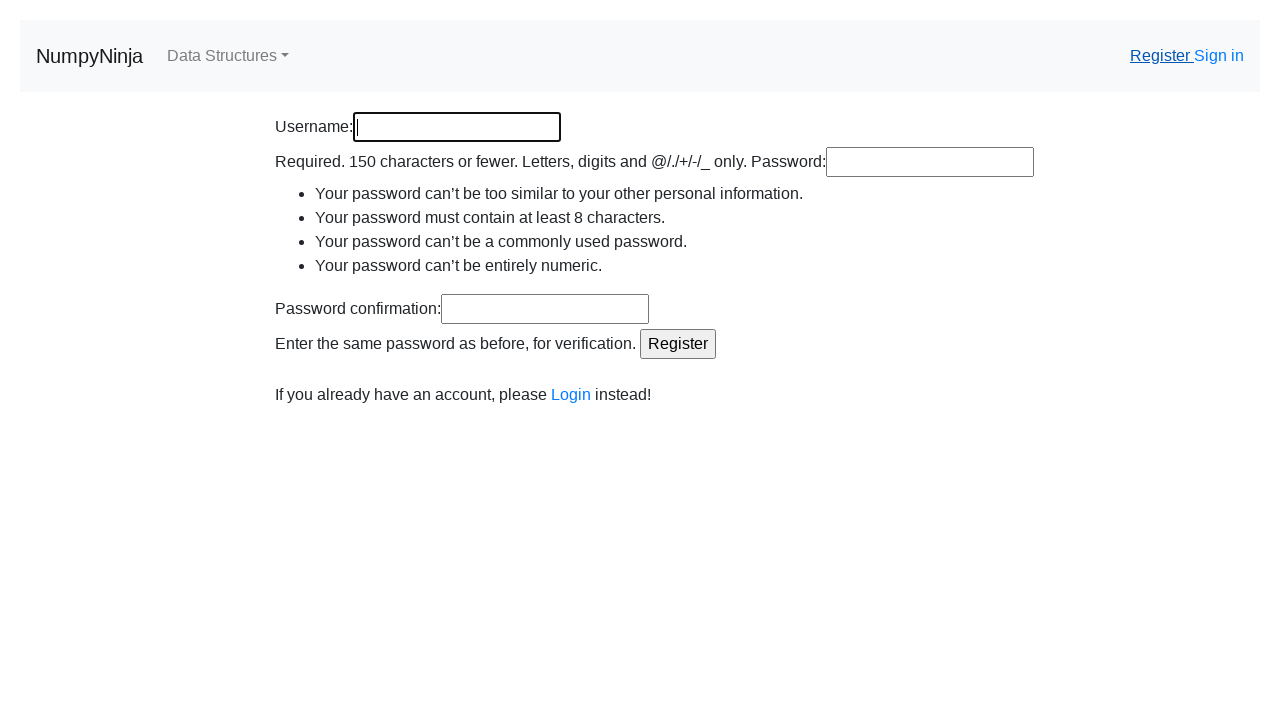

Clicked Register button with all fields empty at (678, 344) on xpath=//input[@value='Register']
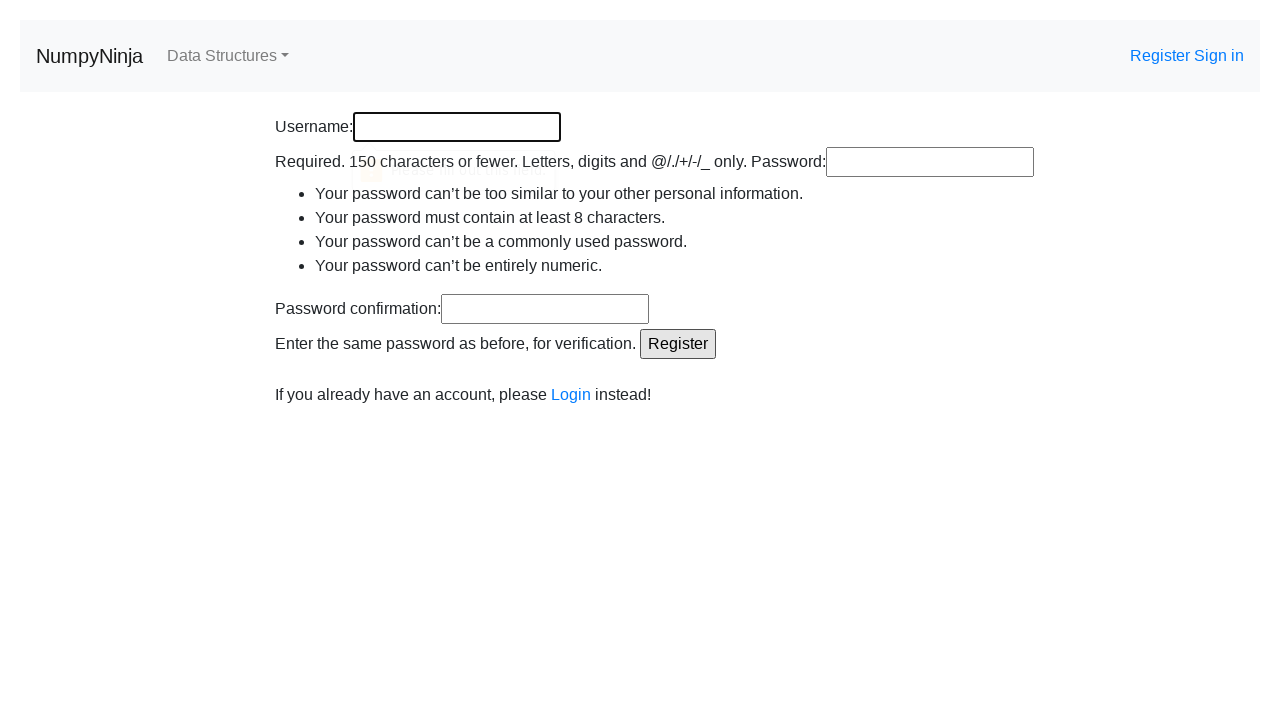

Retrieved active element for validation check
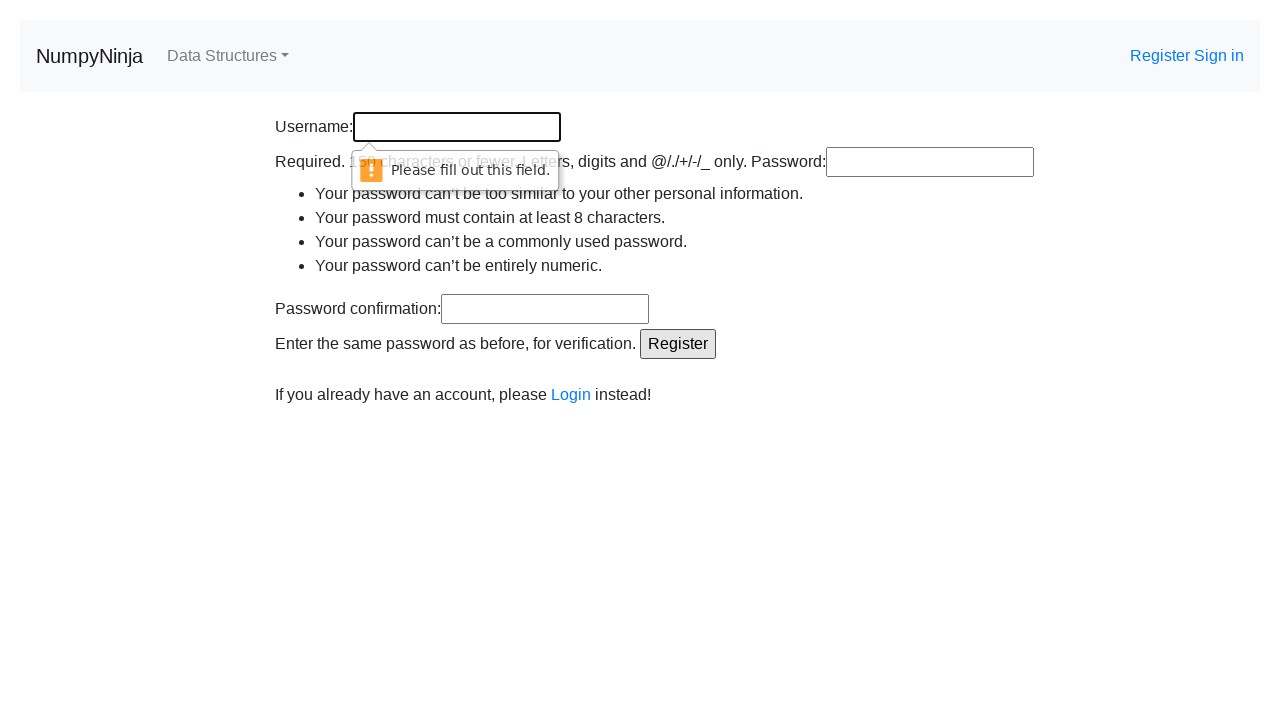

Filled username field with 'quantum@testers' on //input[@name='username']
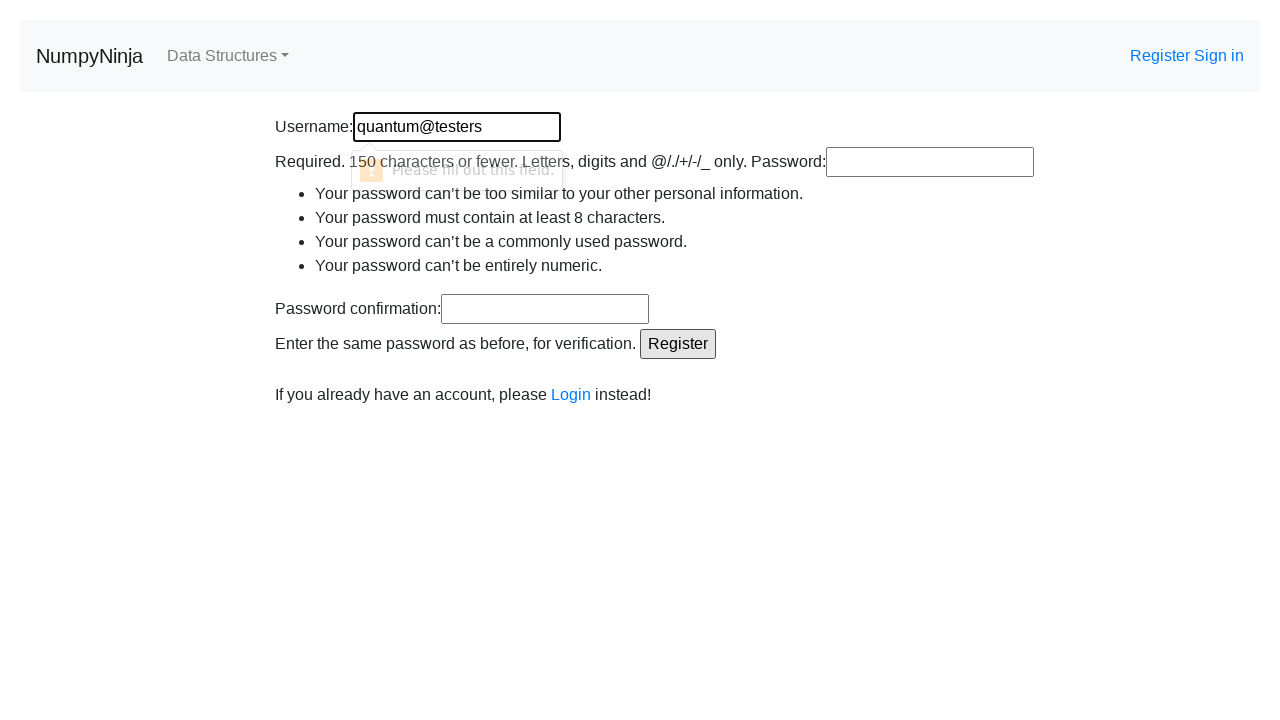

Clicked Register button with only username filled at (678, 344) on xpath=//input[@value='Register']
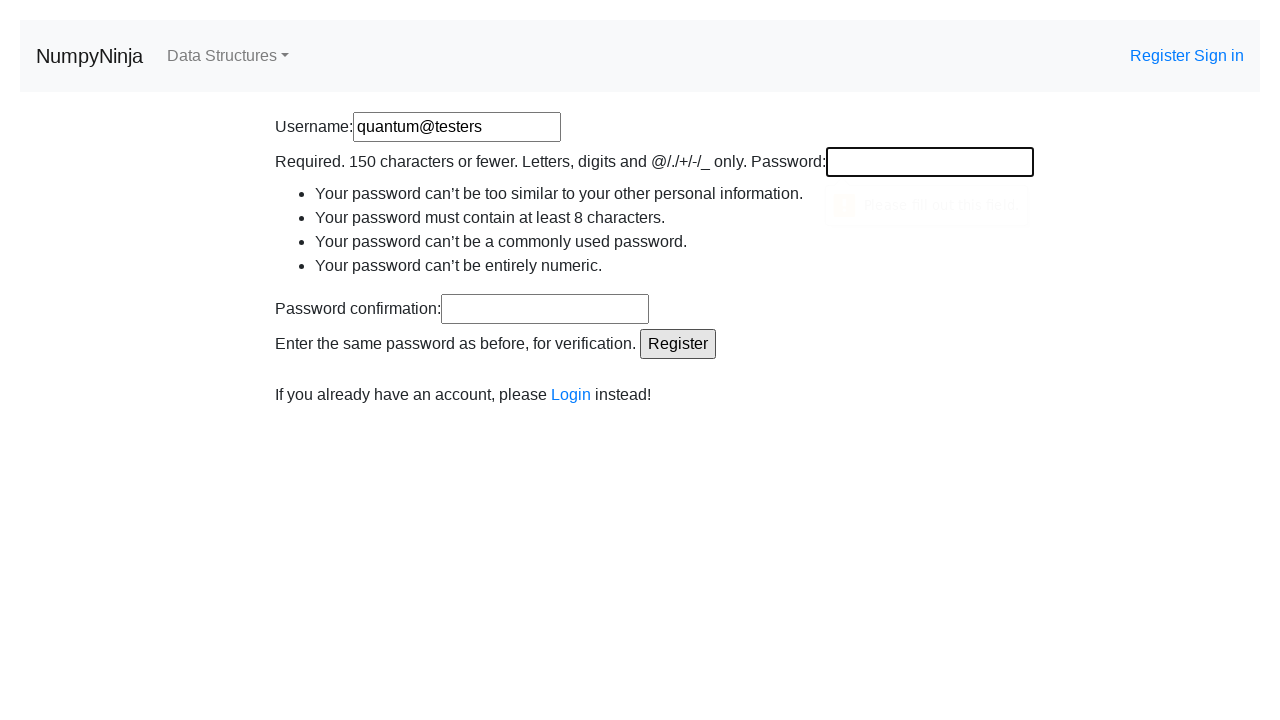

Filled password field with 'numpyninja1234' on //input[@name='password1']
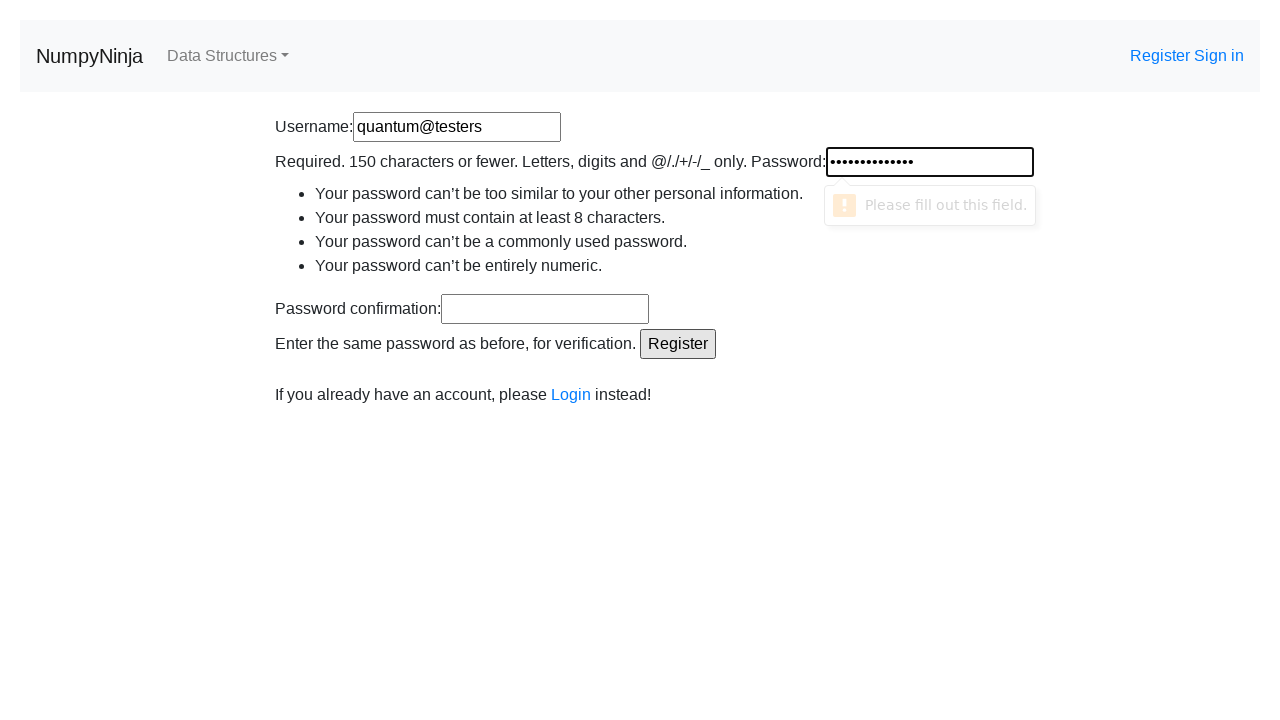

Clicked Register button with password but no confirmation at (678, 344) on xpath=//input[@value='Register']
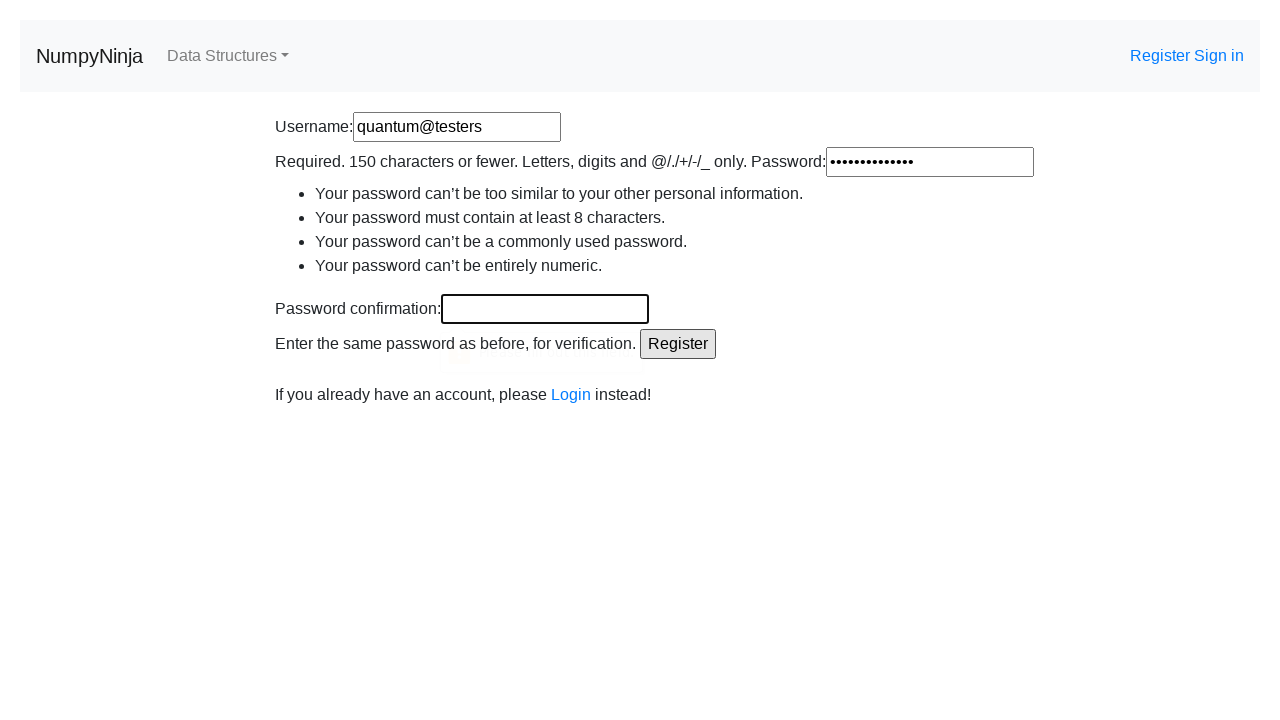

Cleared username field on //input[@name='username']
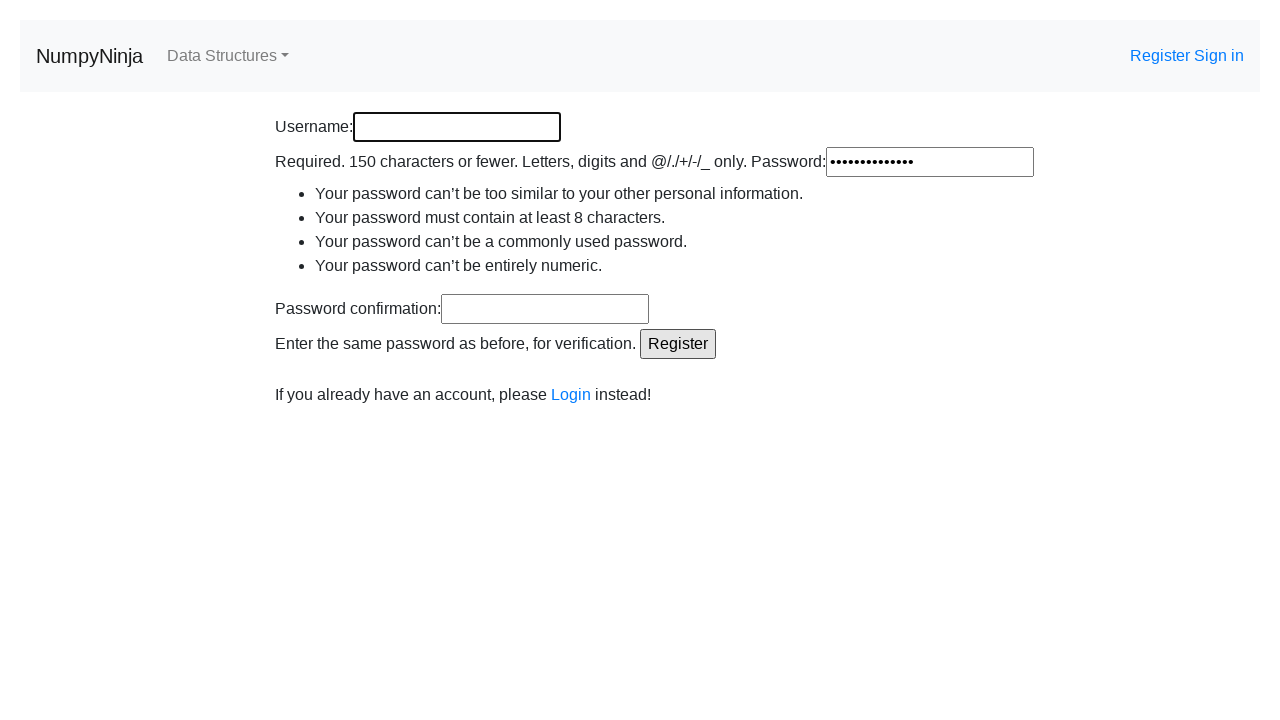

Cleared password field on //input[@name='password1']
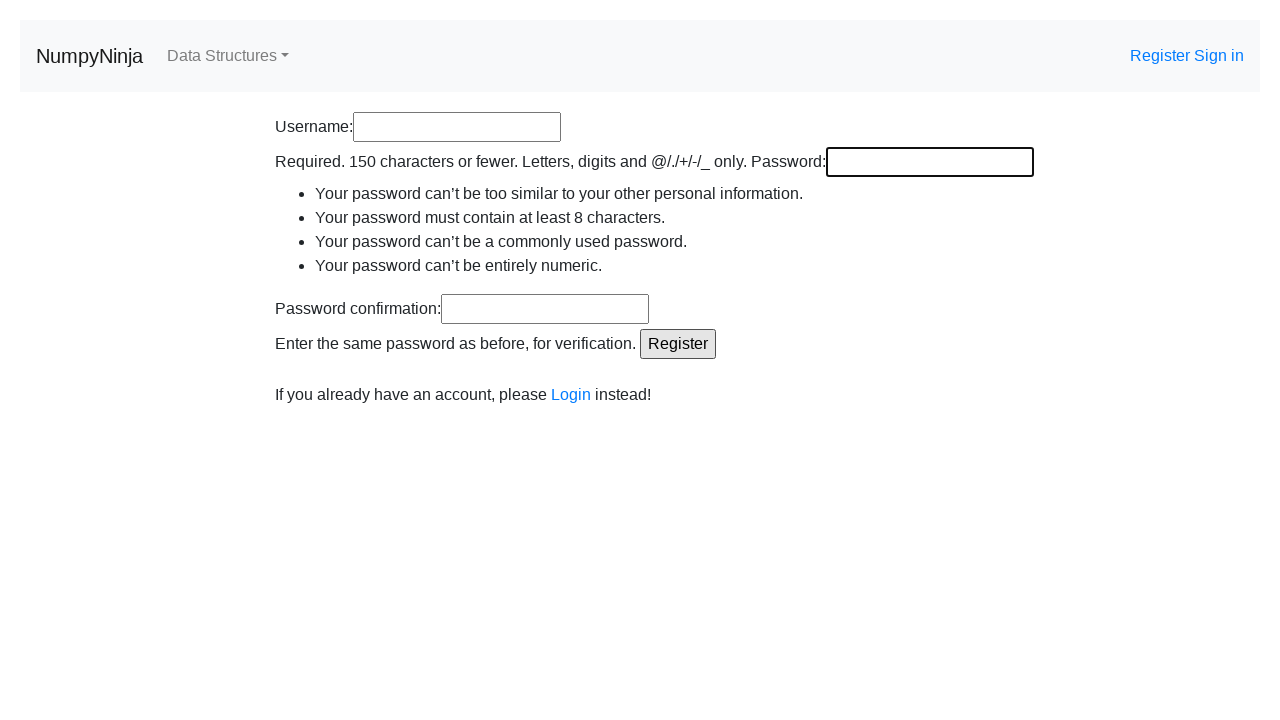

Filled username with invalid special characters ' @+= ' on //input[@name='username']
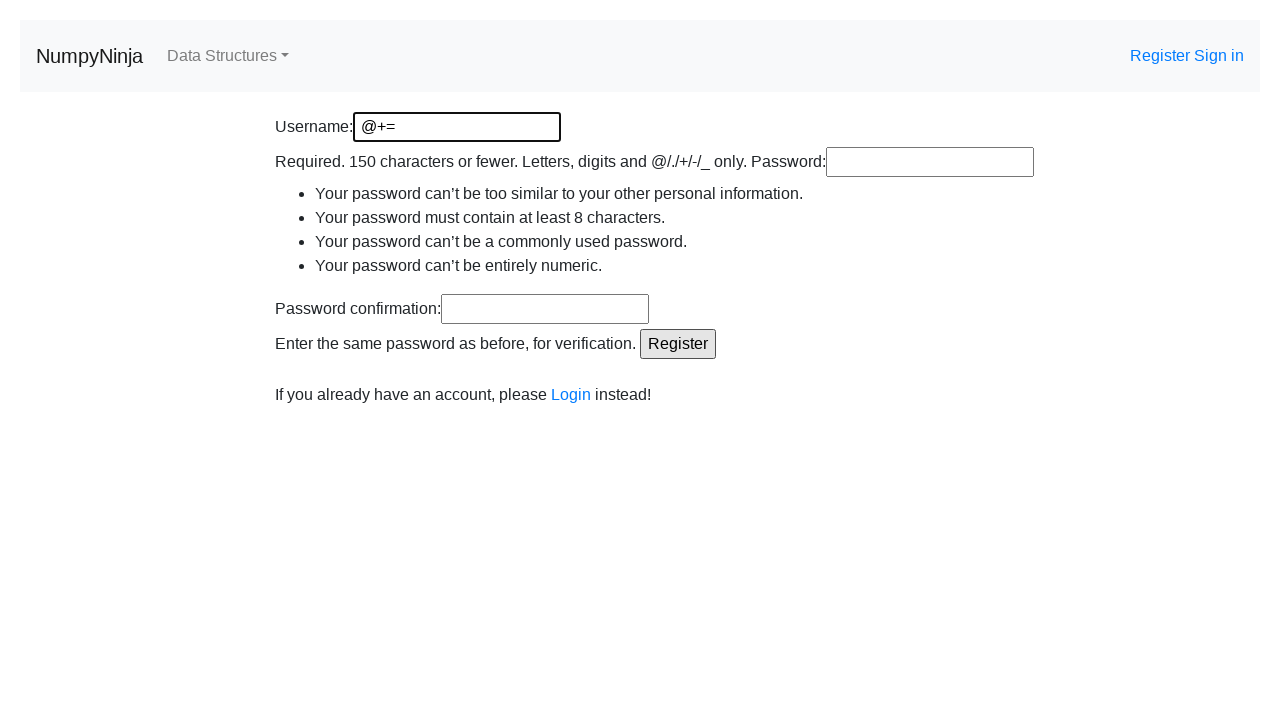

Filled password with numeric-only value '123456' on //input[@name='password1']
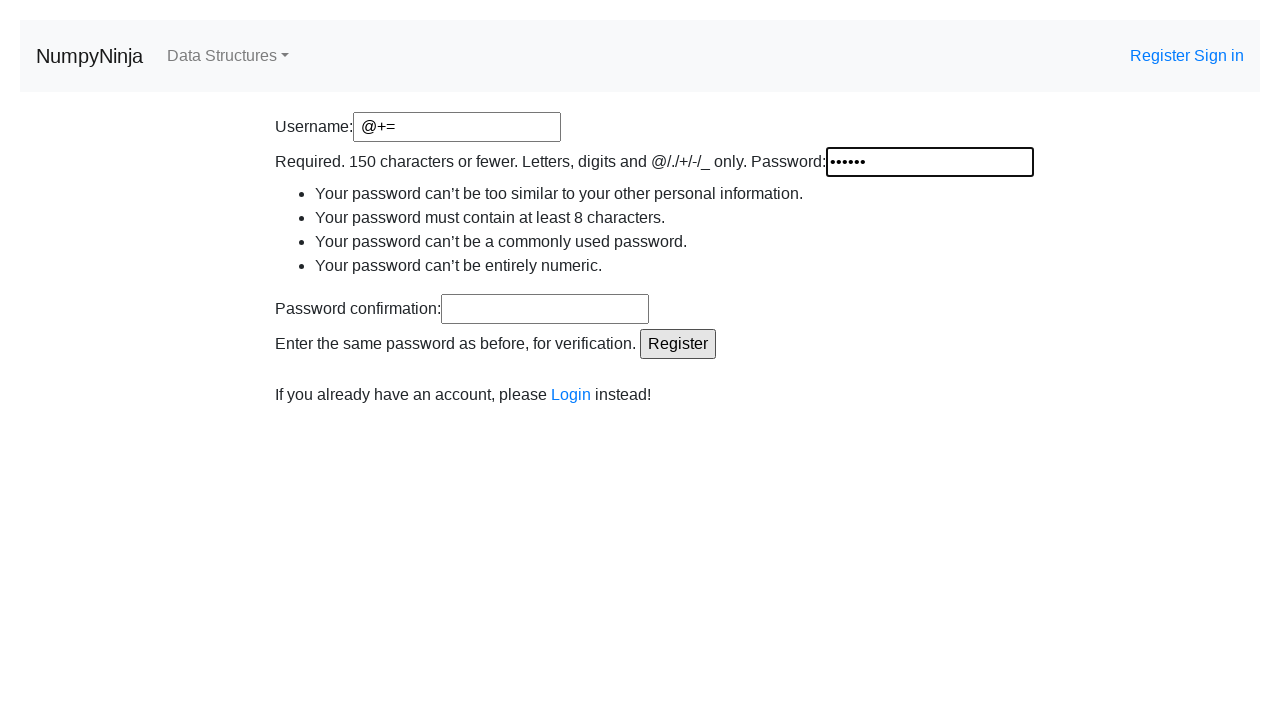

Cleared password field on //input[@name='password1']
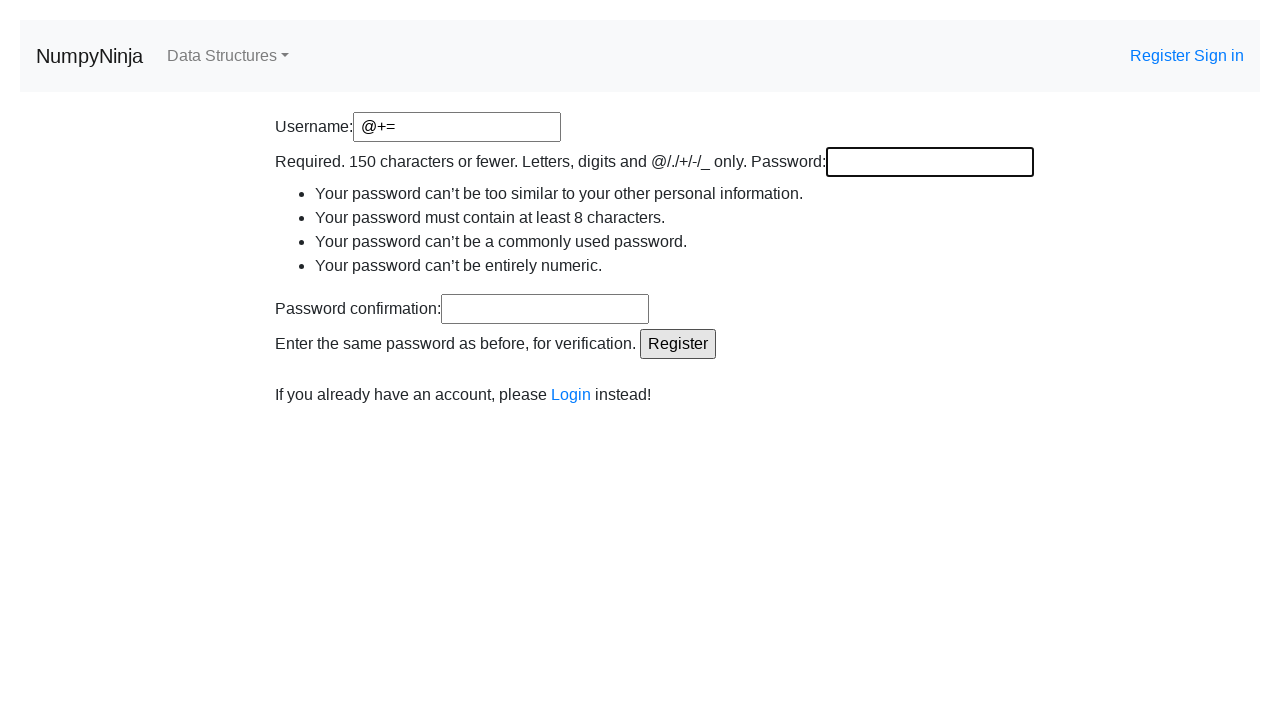

Filled password with short value 'numpy' (less than 8 characters) on //input[@name='password1']
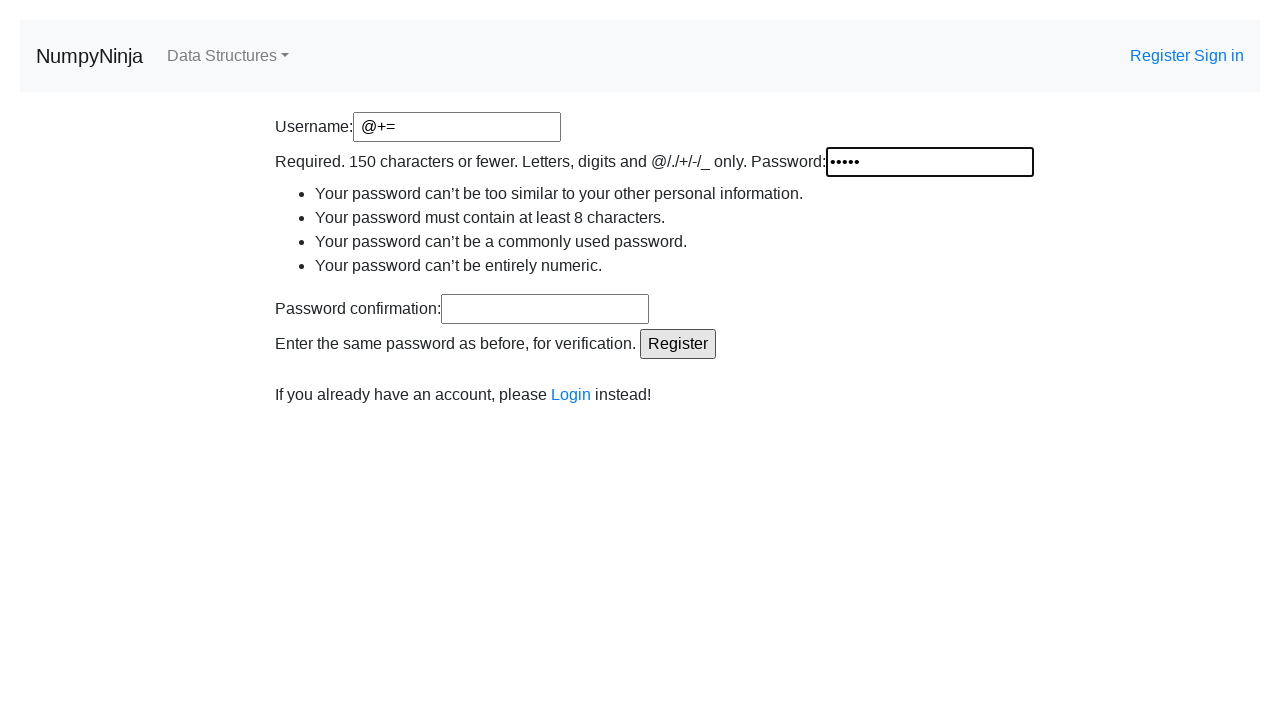

Cleared password field on //input[@name='password1']
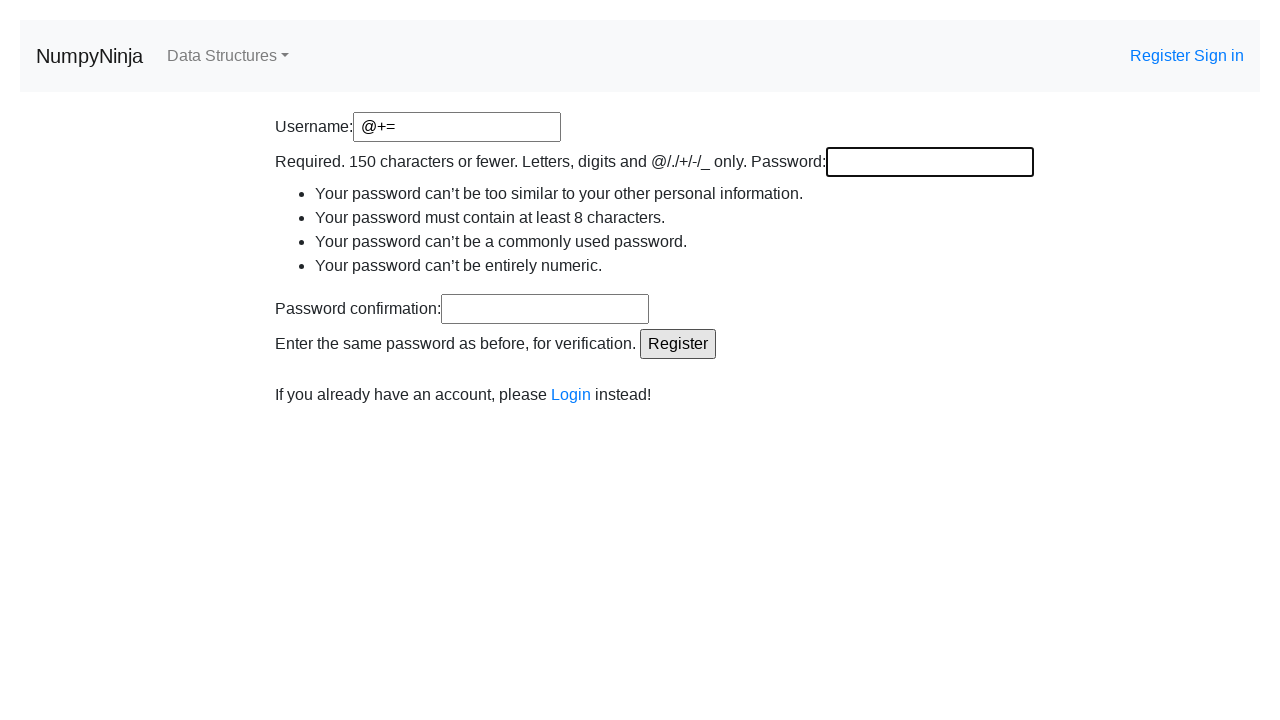

Filled password field with 'numpyninja' on //input[@name='password1']
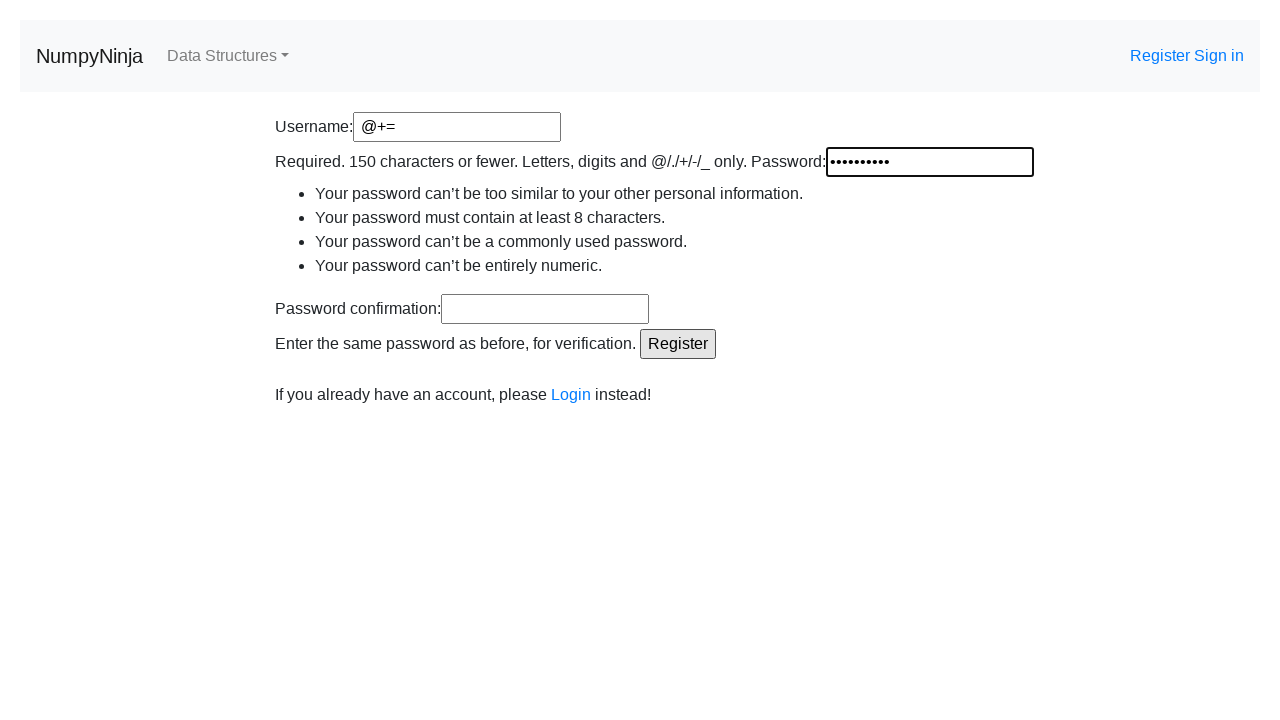

Filled password confirmation field with mismatched value 'numpy' on //input[@name='password2']
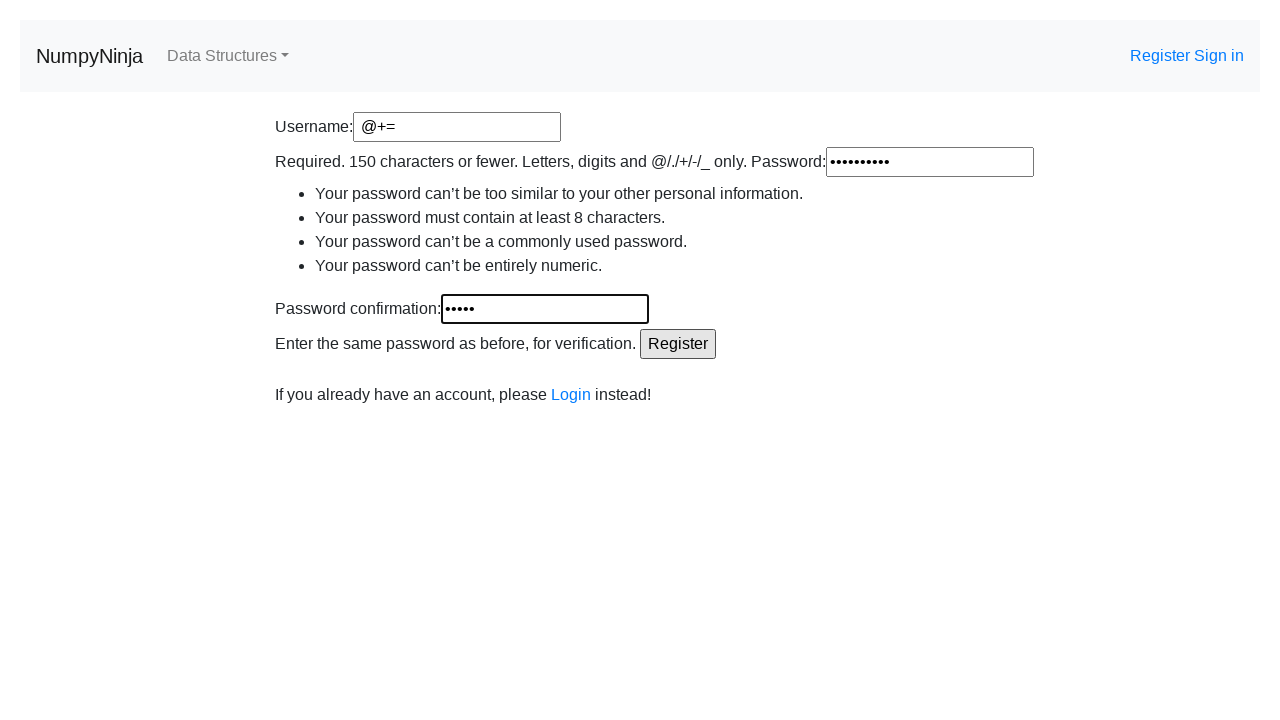

Clicked Register button with mismatched passwords at (678, 344) on xpath=//input[@value='Register']
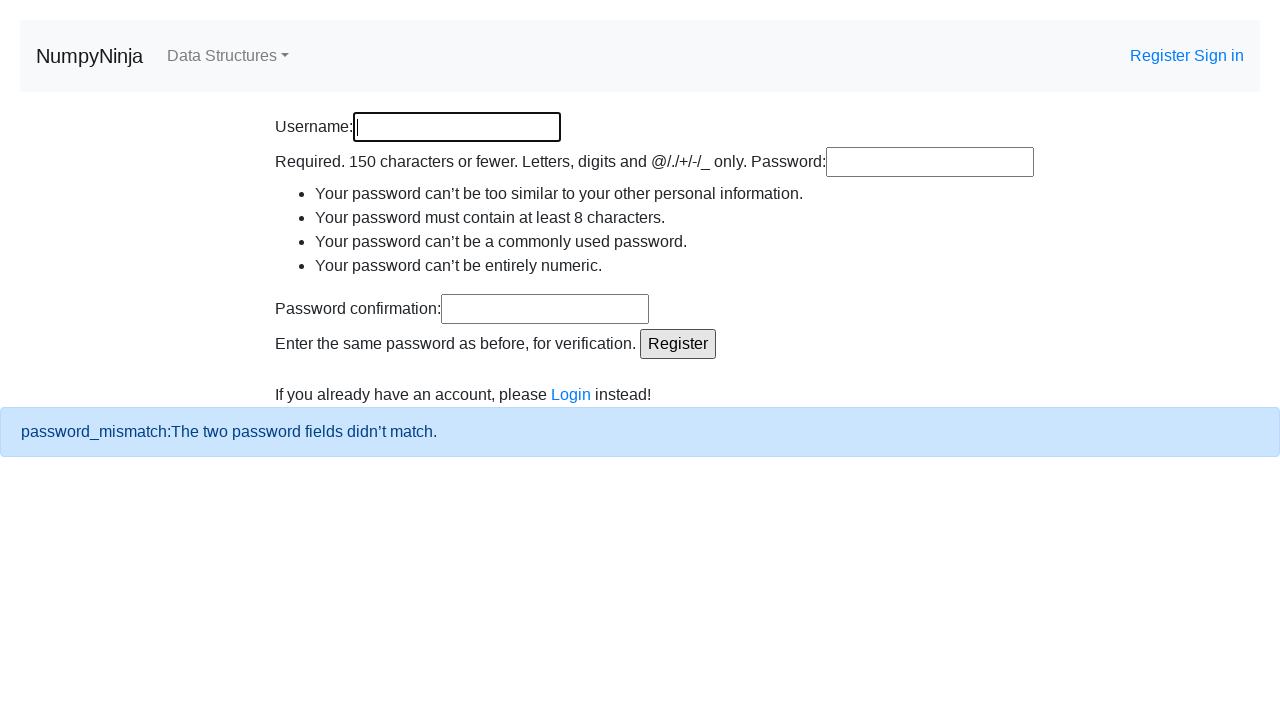

Error message appeared for password mismatch
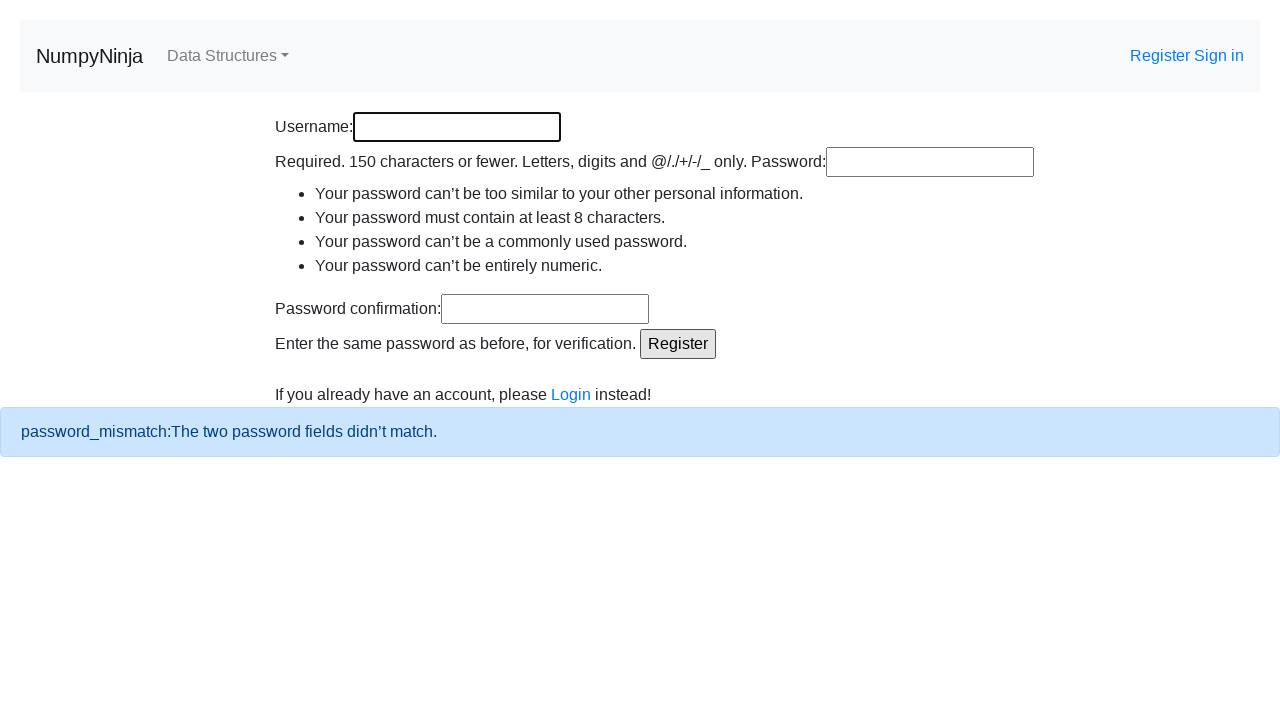

Cleared username field on //input[@name='username']
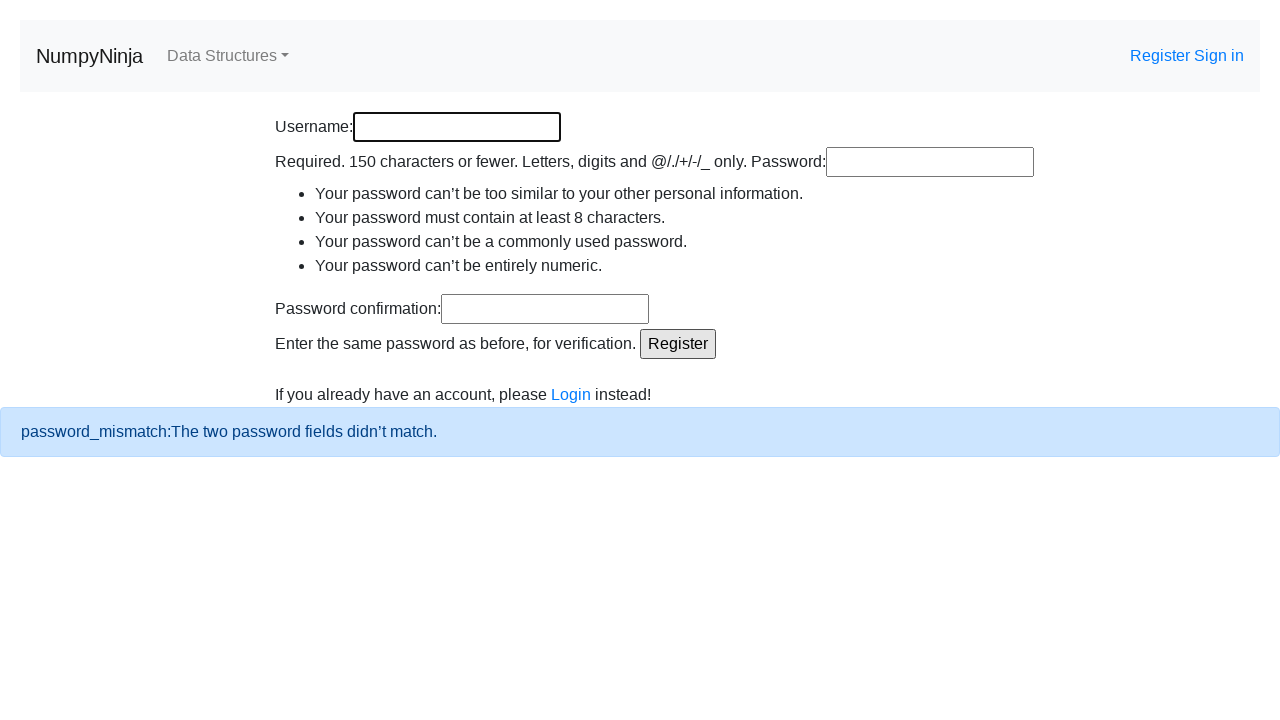

Cleared password field on //input[@name='password1']
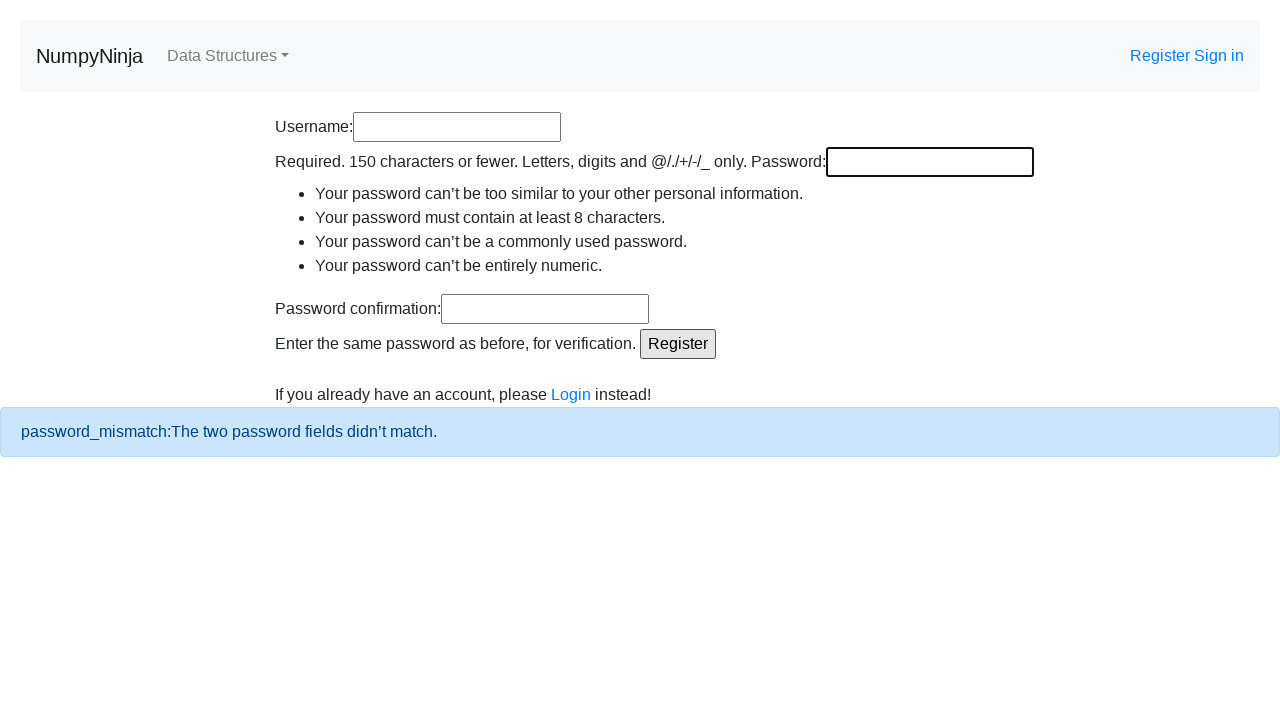

Cleared password confirmation field on //input[@name='password2']
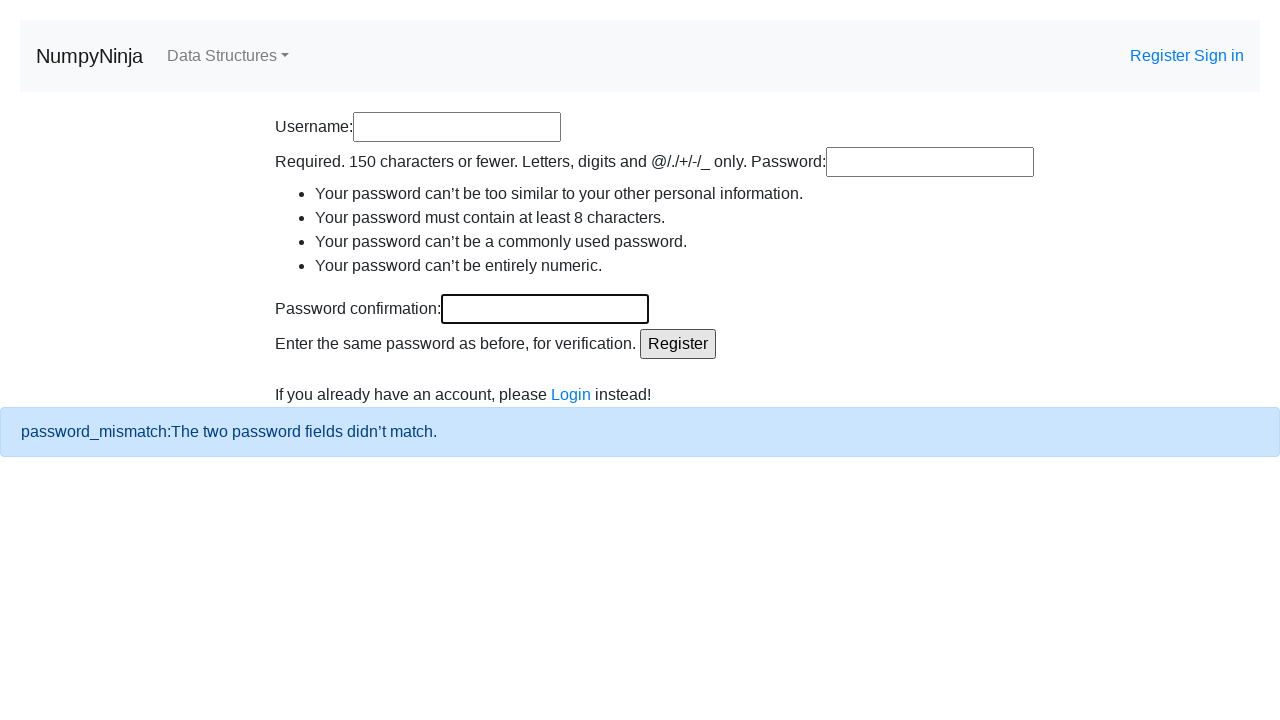

Filled username field with valid username 'quantum@testers' on //input[@name='username']
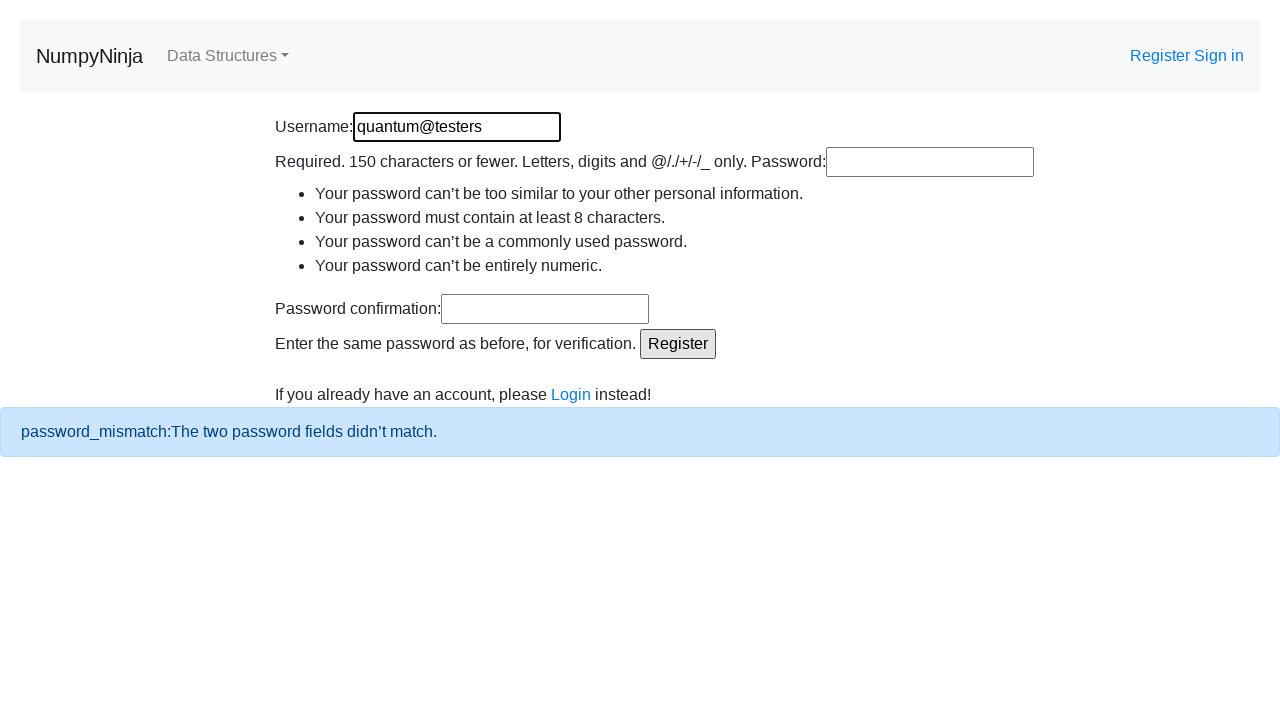

Filled password field with valid password 'numpyninja1234' on //input[@name='password1']
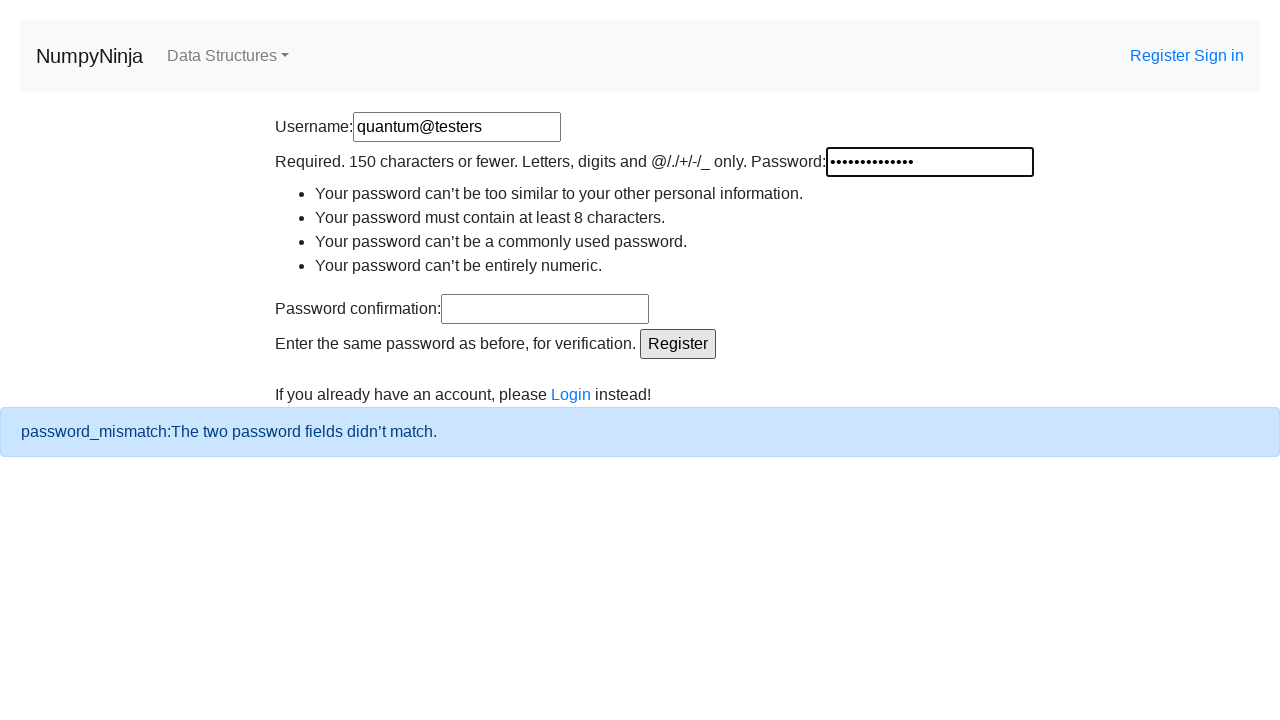

Filled password confirmation field with matching password 'numpyninja1234' on //input[@name='password2']
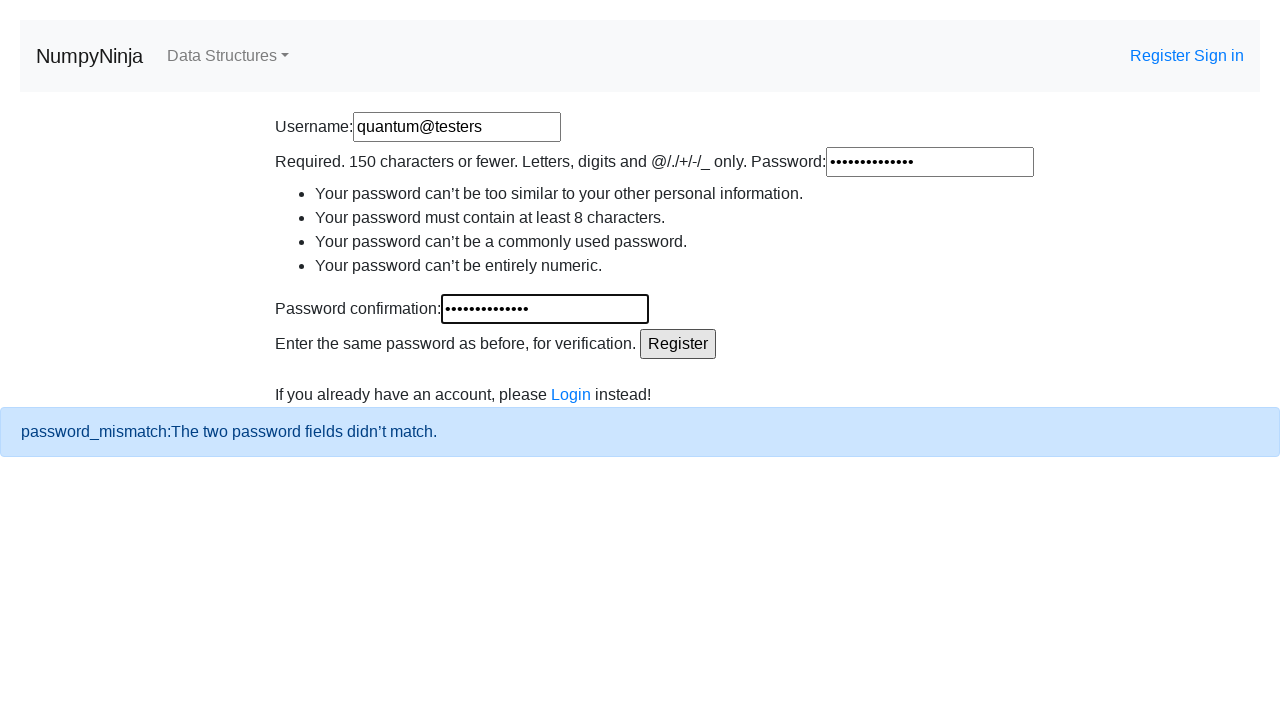

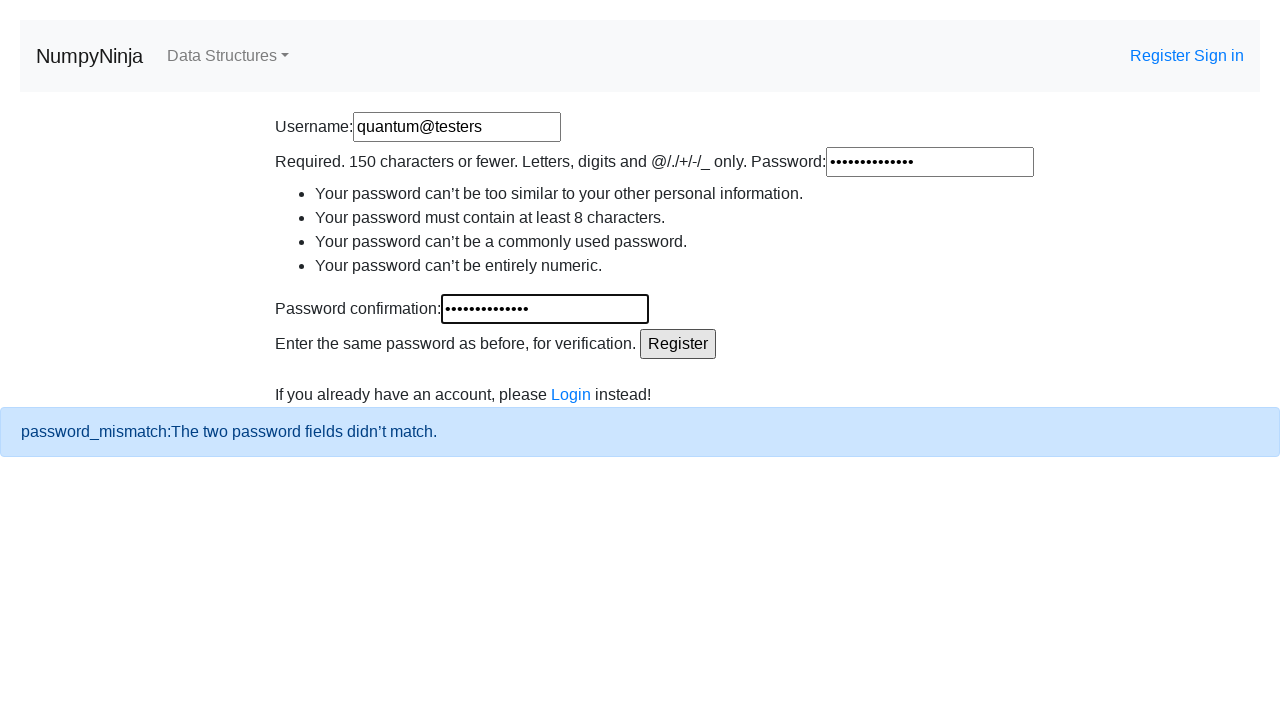